Tests the e-commerce flow on demoblaze demo site: adds a product to cart, navigates to cart, deletes an item, places an order by filling checkout form with name, country, city, card details, and completes the purchase.

Starting URL: https://www.demoblaze.com/index.html

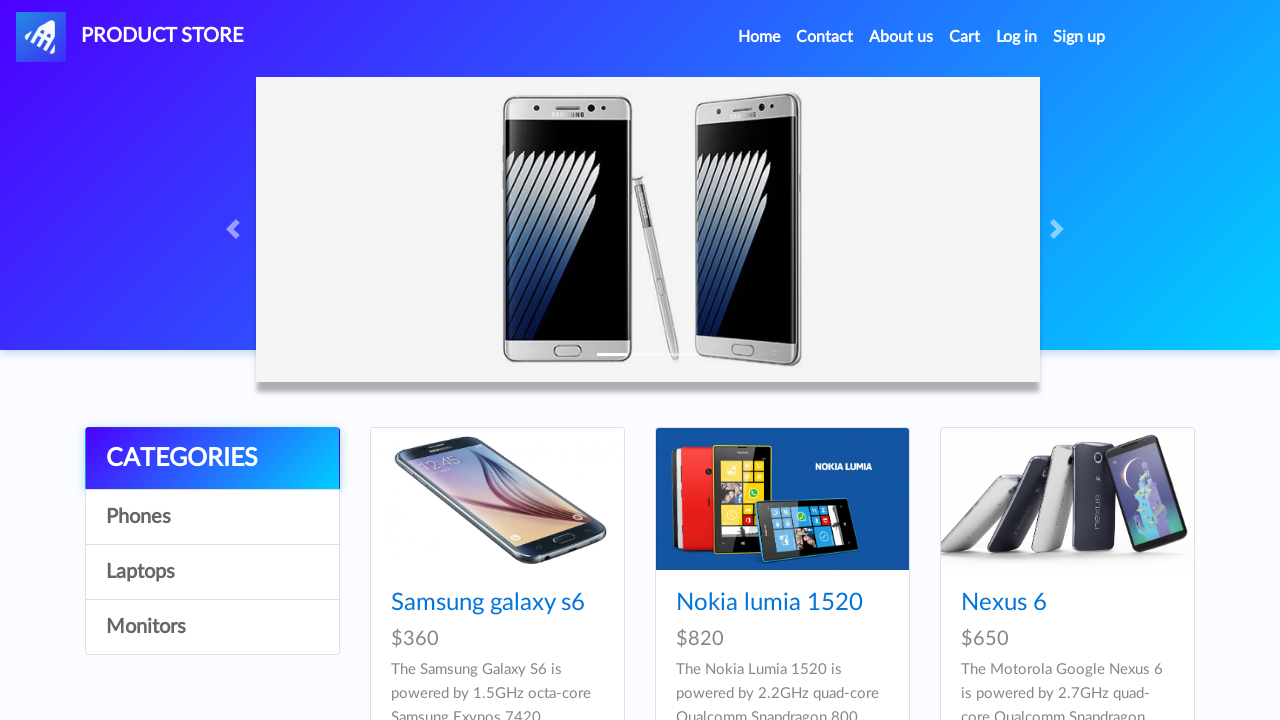

Clicked Home link to navigate to product listing at (759, 37) on (//li//a)[1]
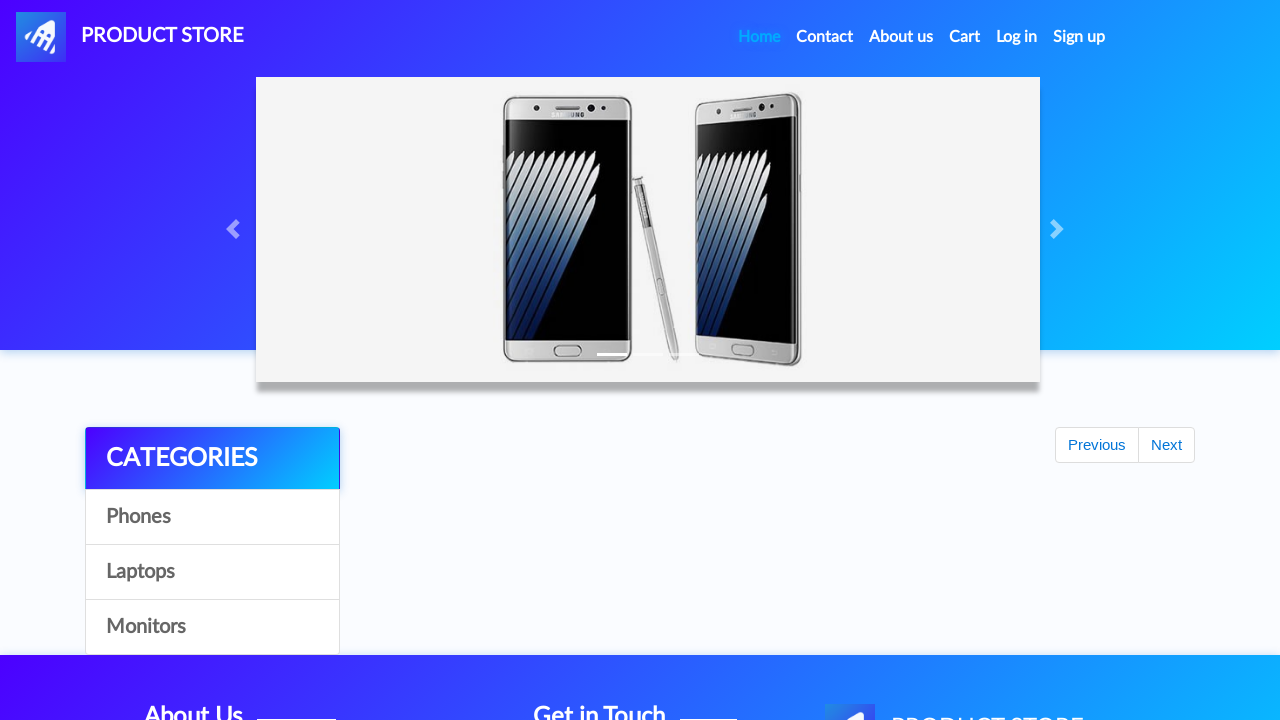

Samsung galaxy s6 product appeared
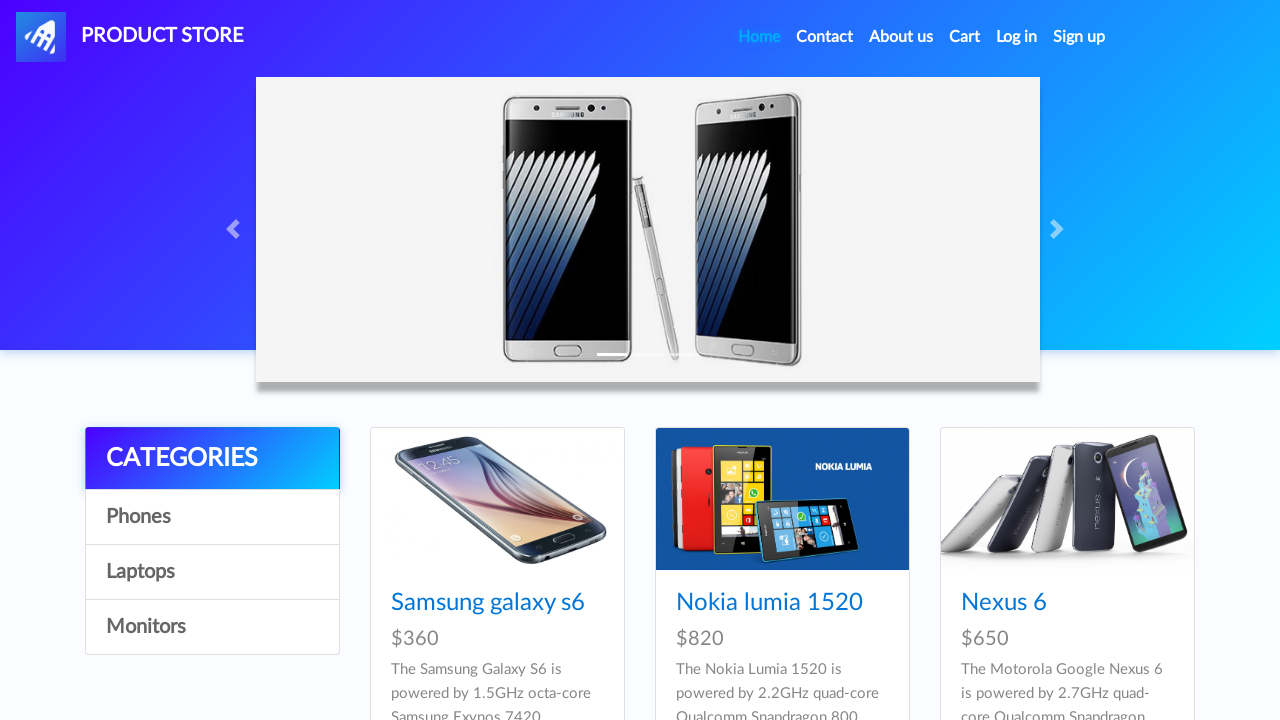

Clicked on Samsung galaxy s6 product at (488, 603) on a:has-text('Samsung galaxy s6')
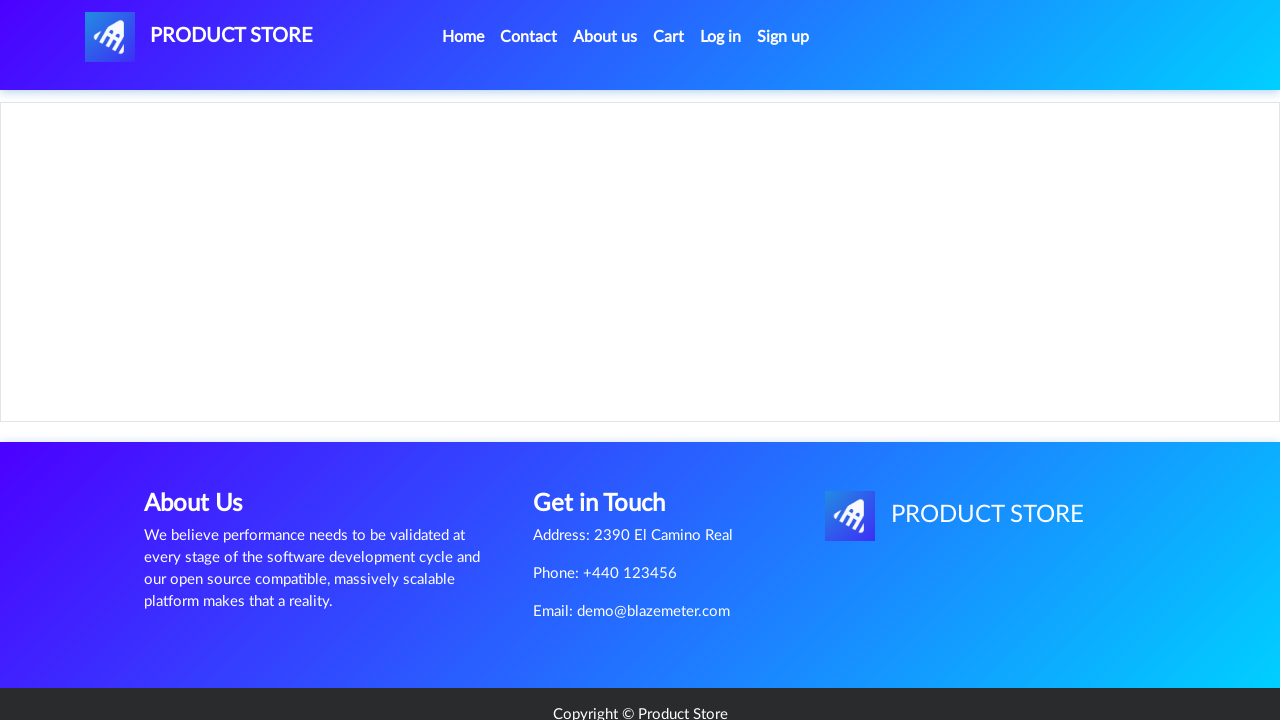

Clicked Add to cart button at (610, 440) on a:has-text('Add to cart')
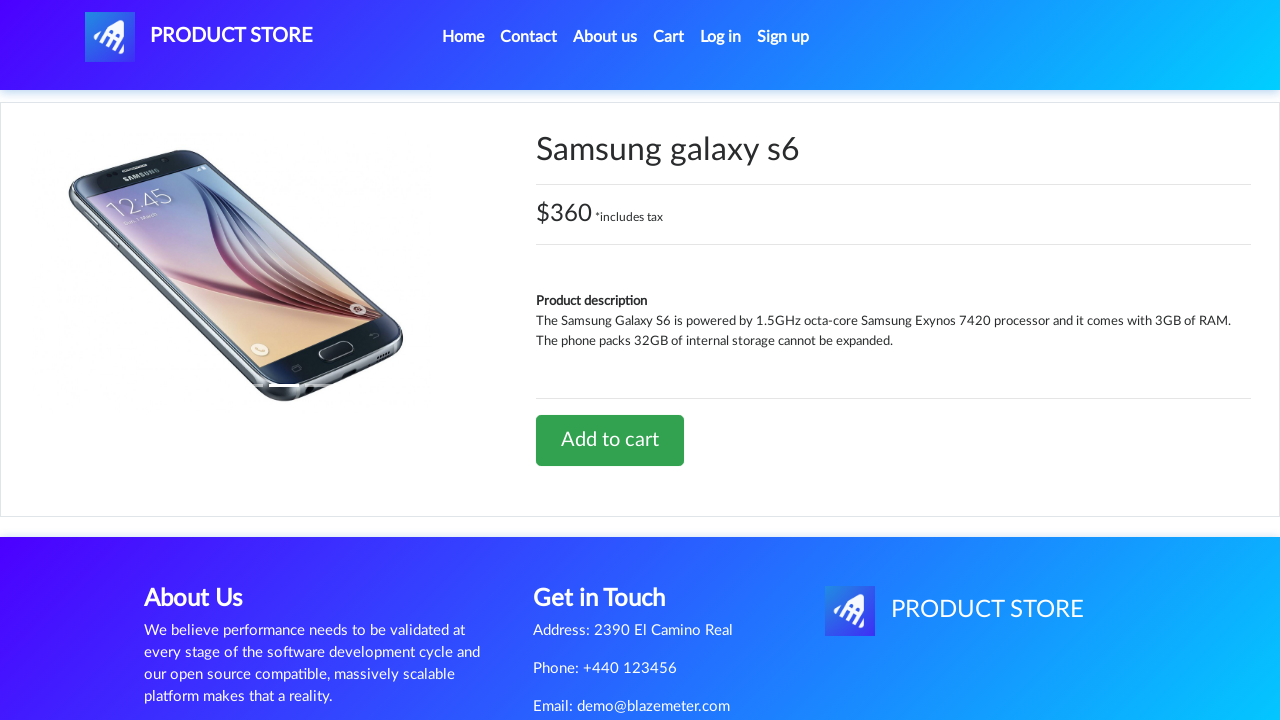

Set up dialog handler to accept alerts
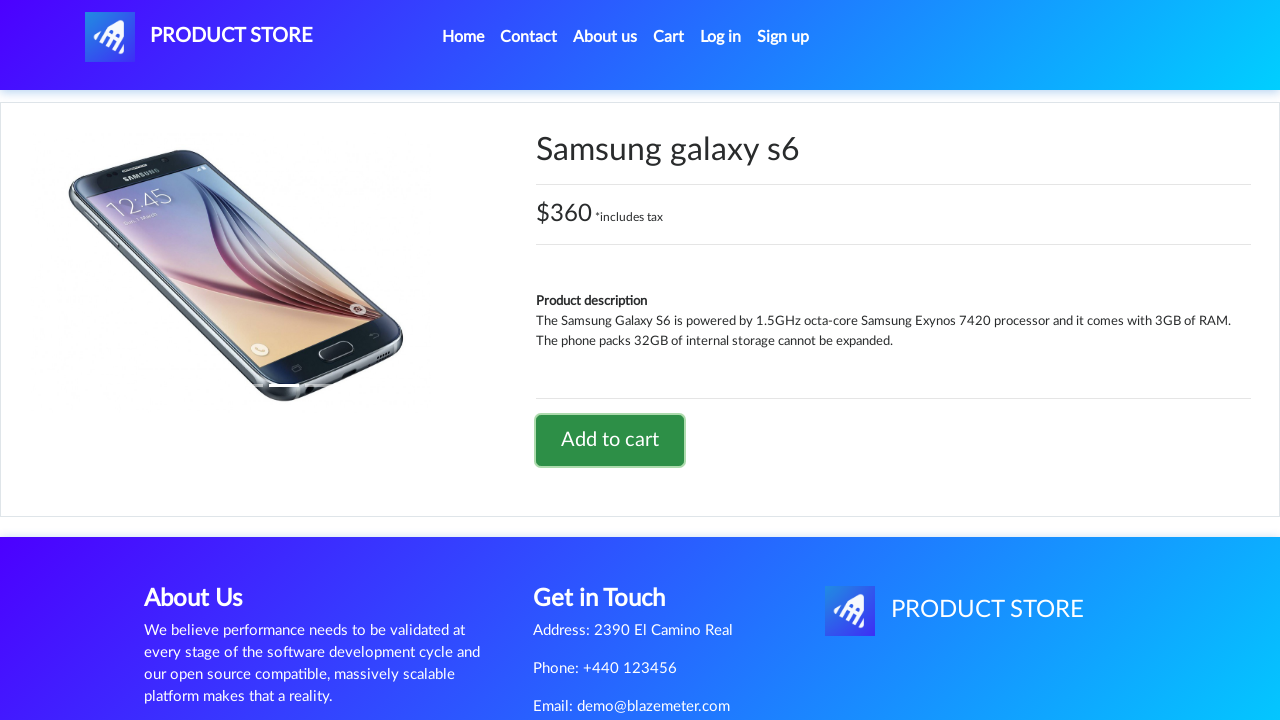

Waited for alert dialog to appear and accept it
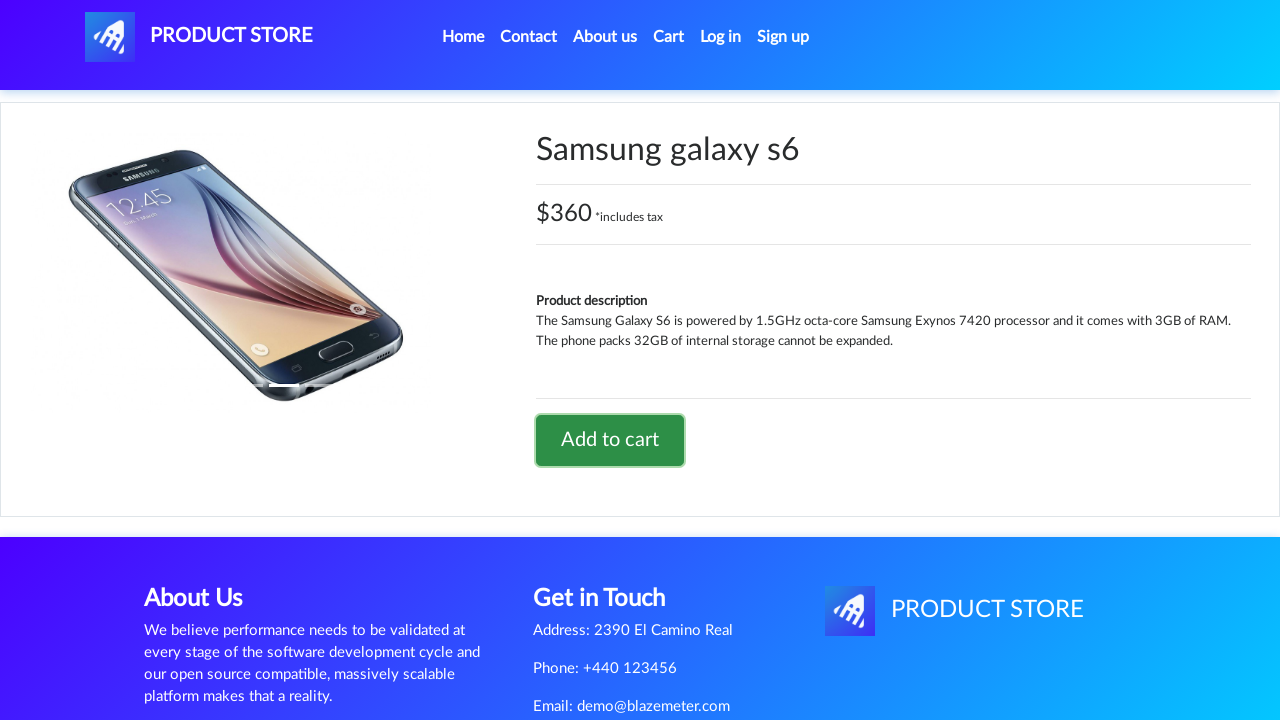

Clicked on Cart link to view cart at (669, 37) on a:has-text('Cart')
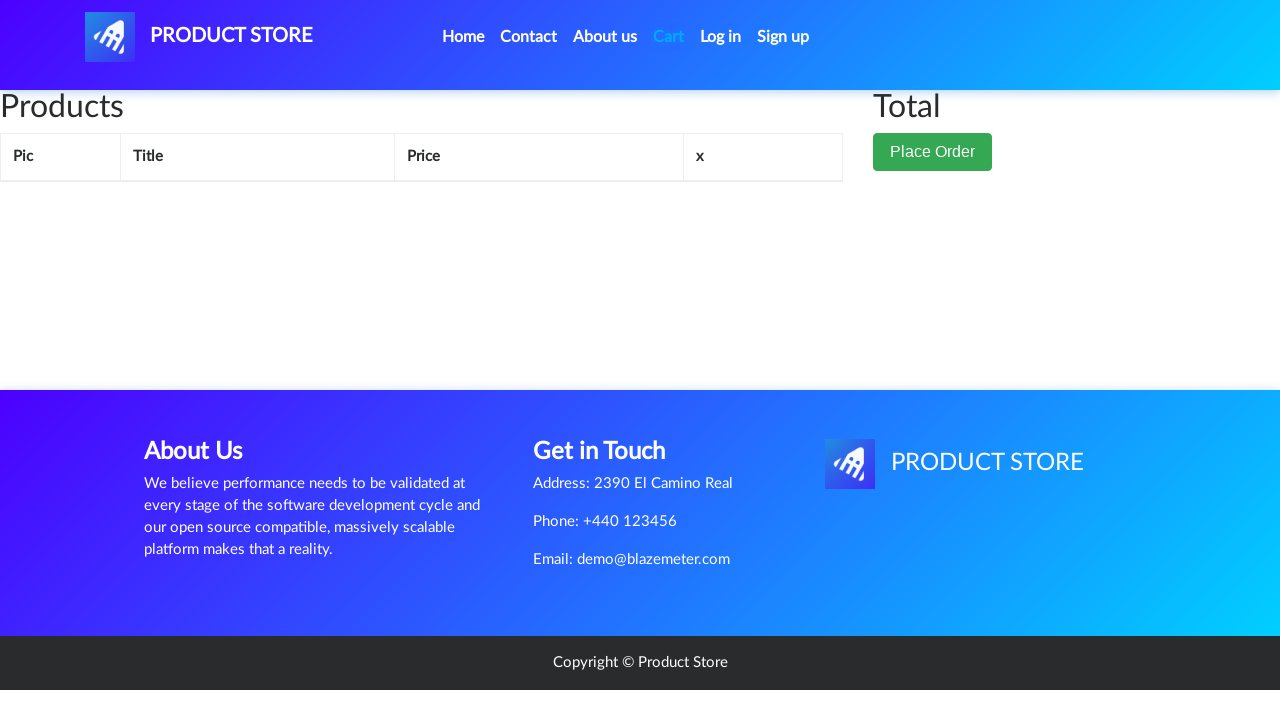

Cart items loaded successfully
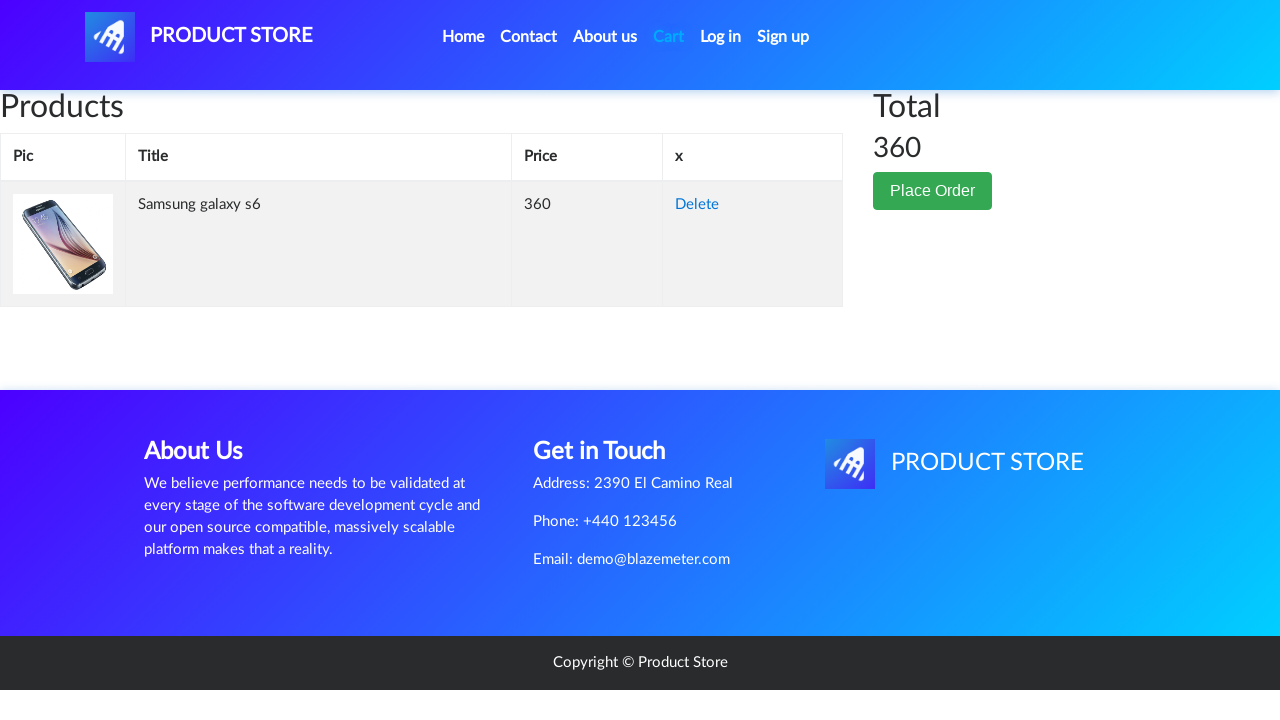

Clicked delete link for first item in cart at (697, 205) on (//td/a)[1]
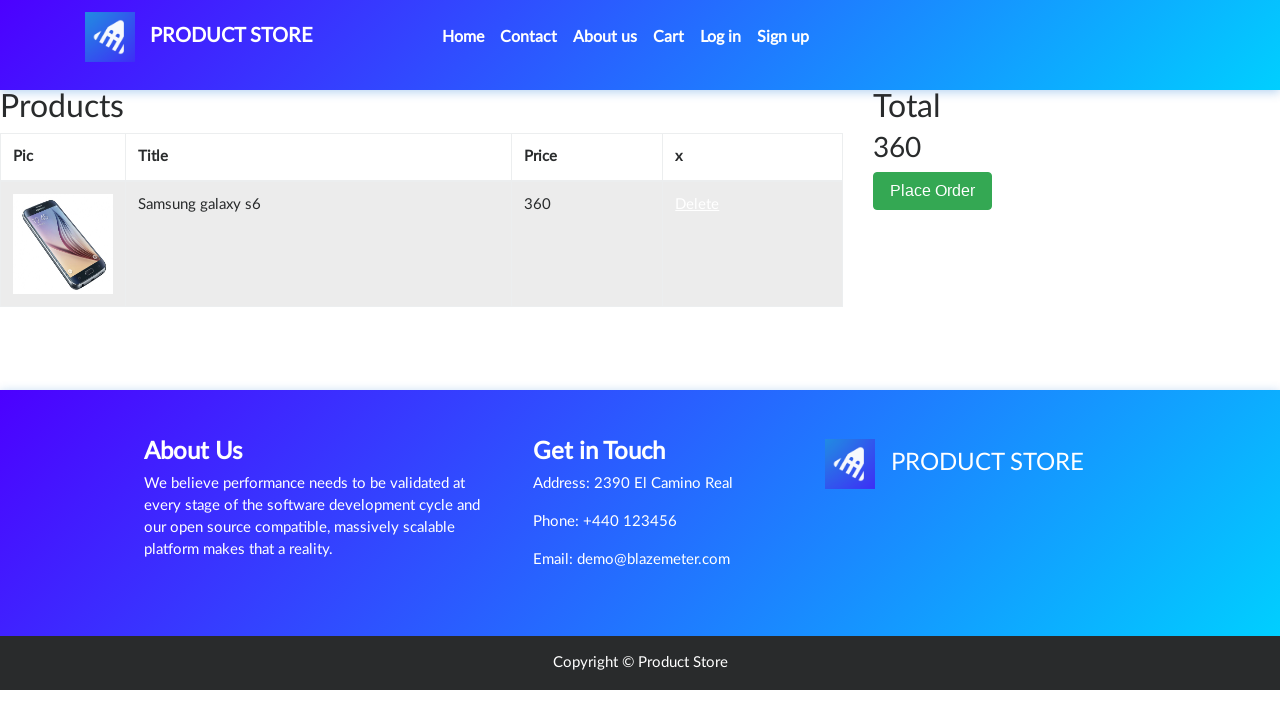

Item deleted from cart
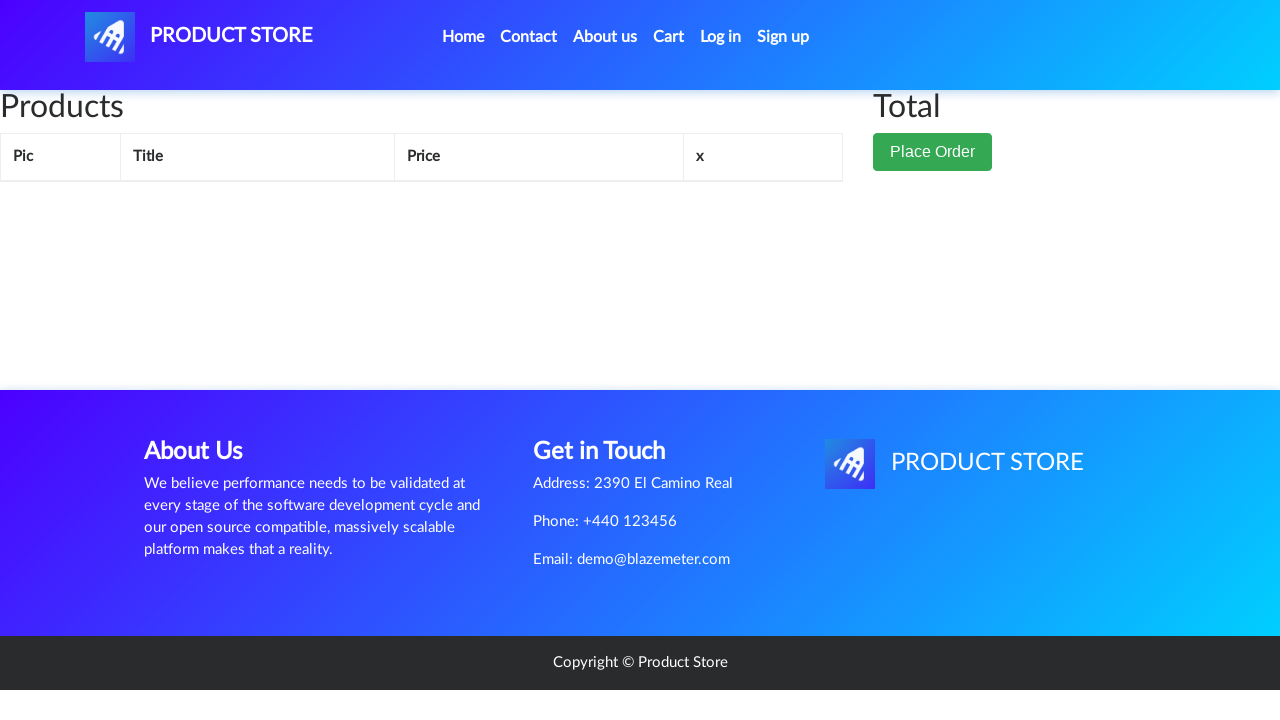

Clicked Place Order button at (933, 152) on button:has-text('Place Order')
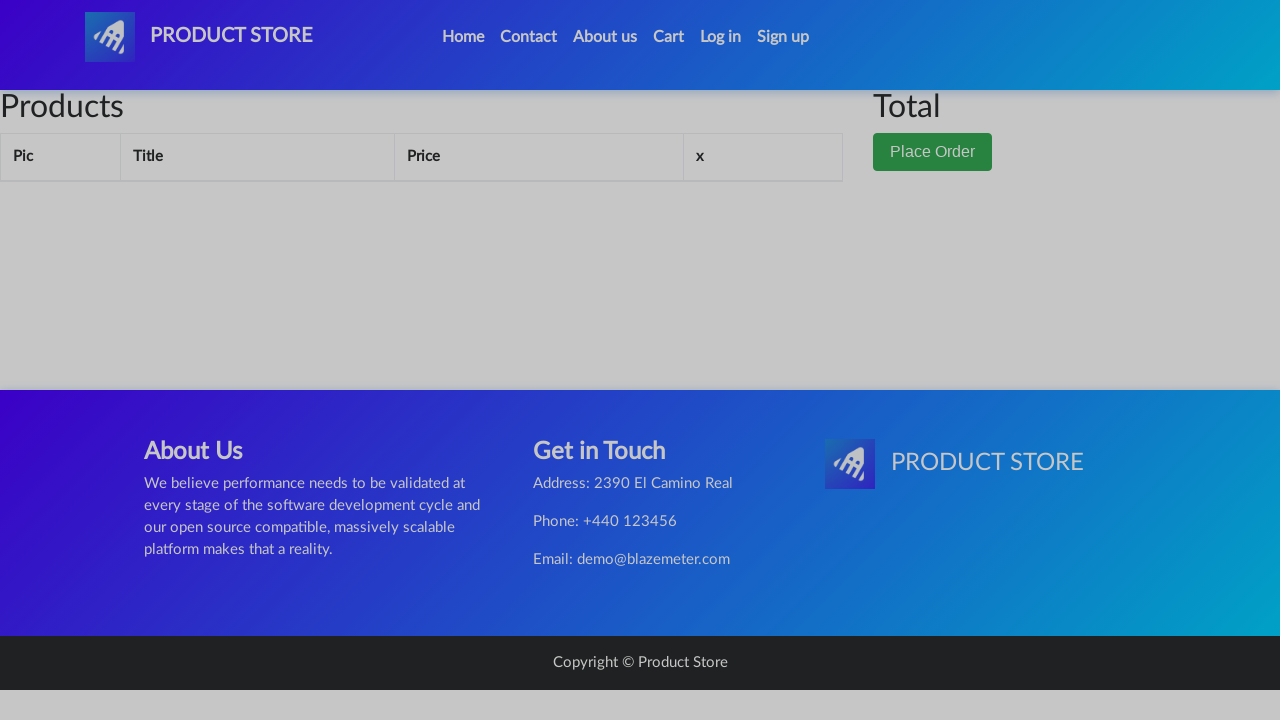

Checkout form appeared
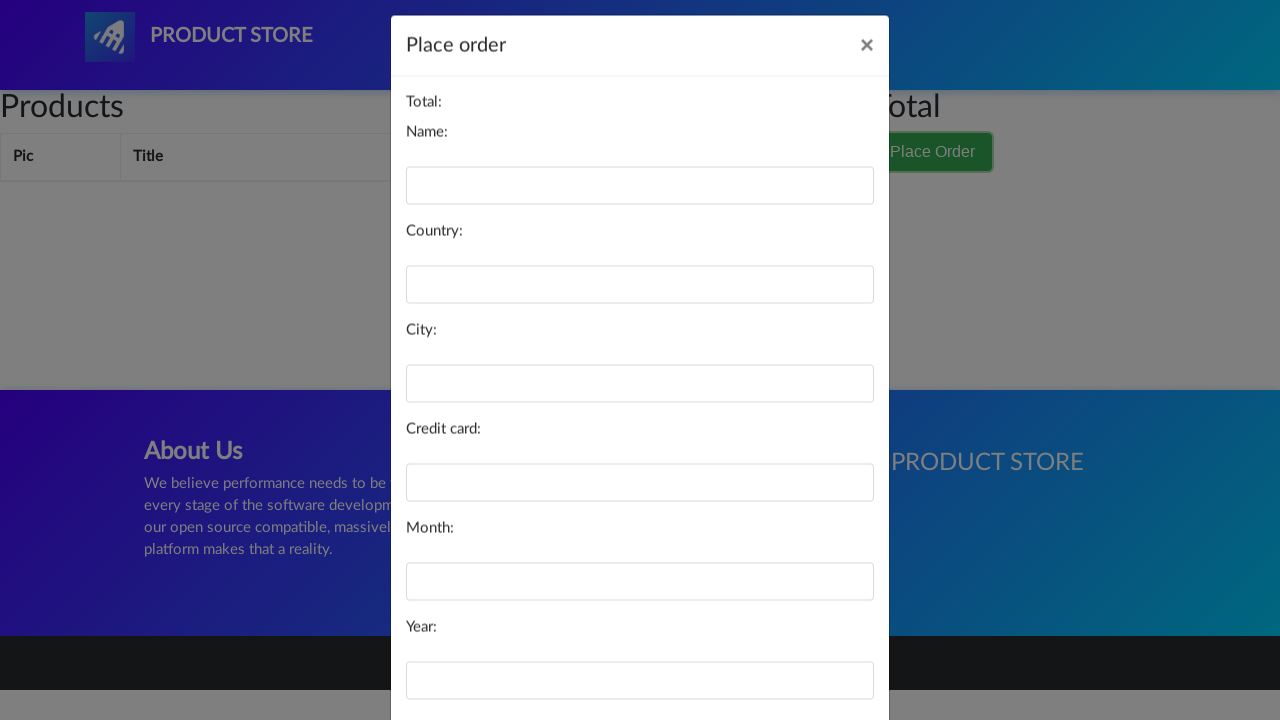

Filled name field with 'John Smith' on #name
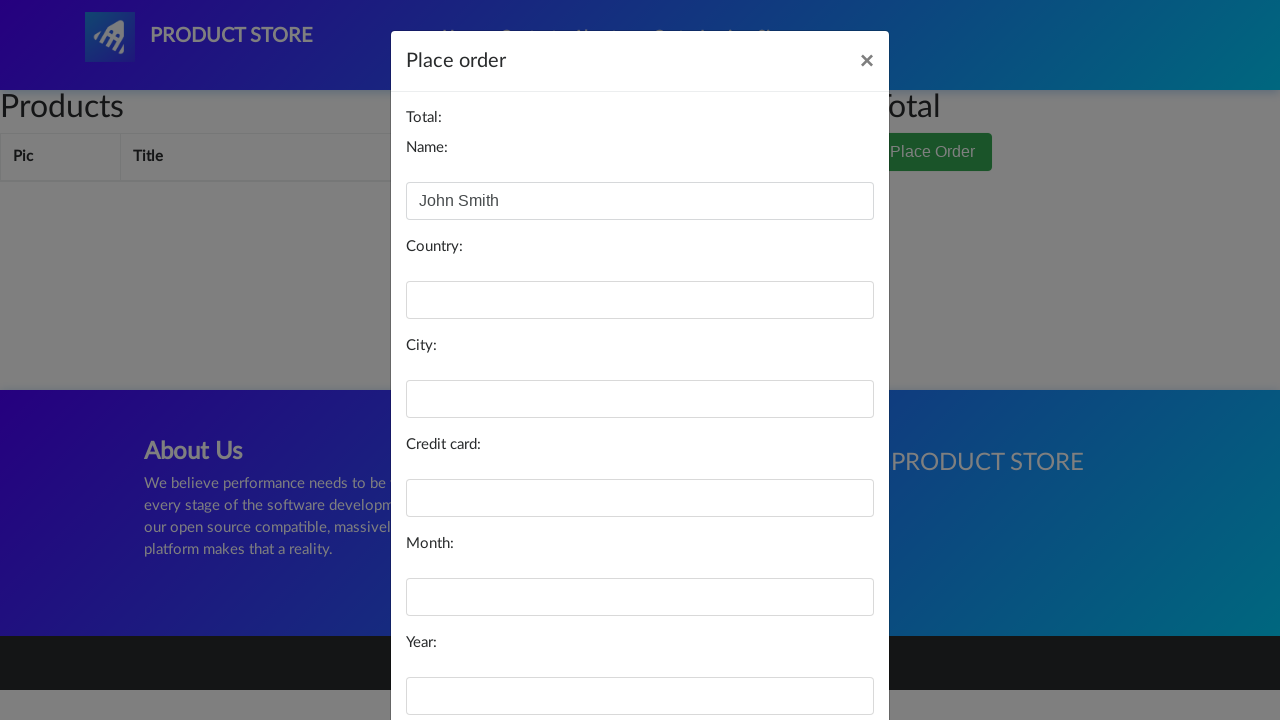

Filled country field with 'United States' on #country
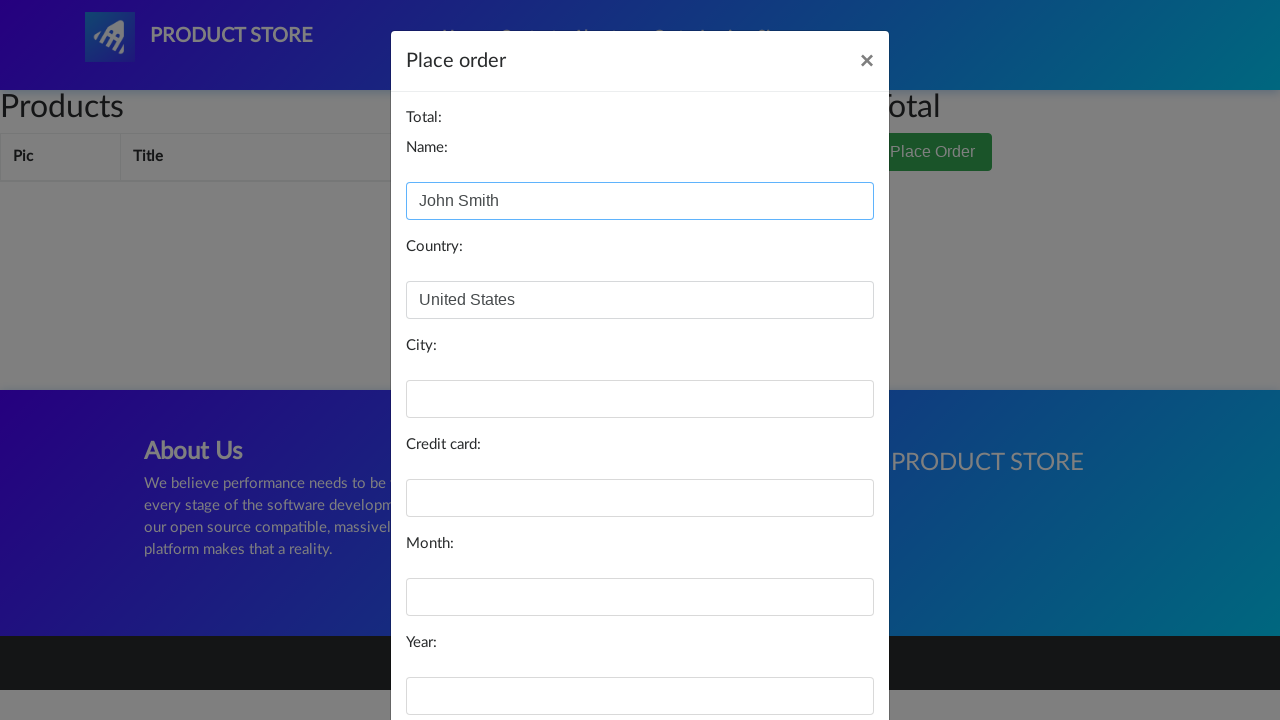

Filled city field with 'New York' on #city
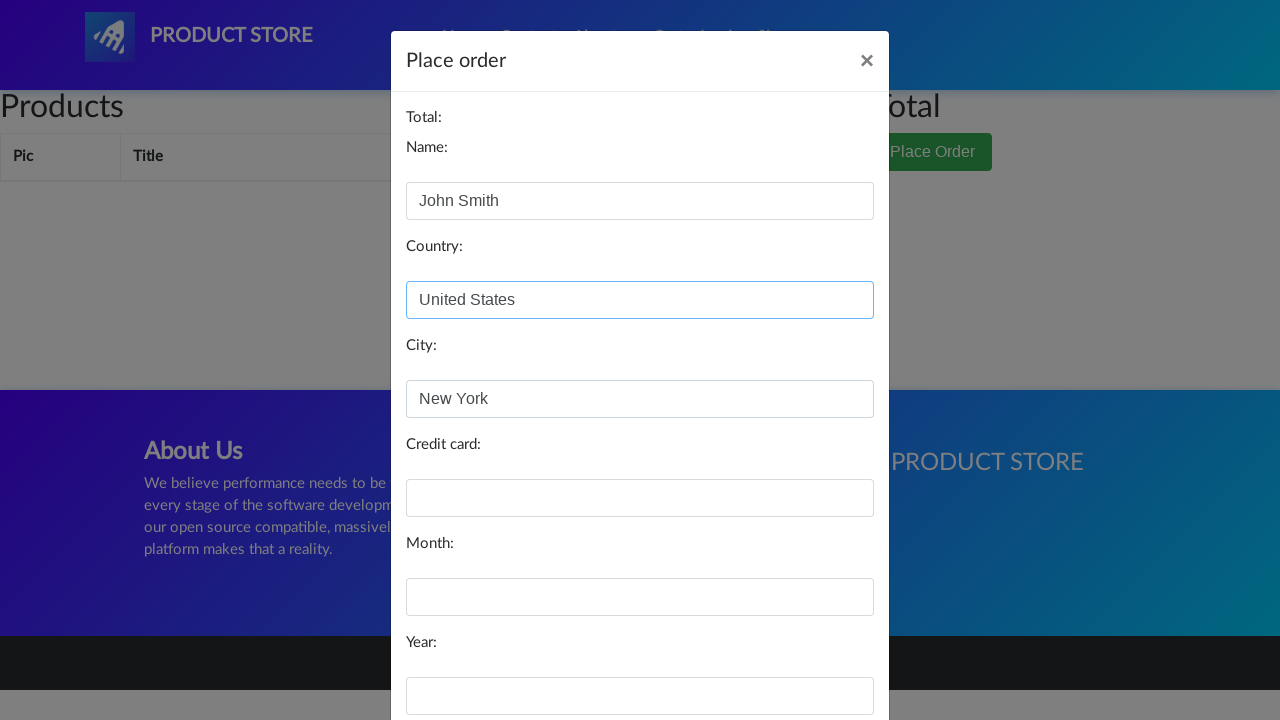

Filled card field with test credit card number on #card
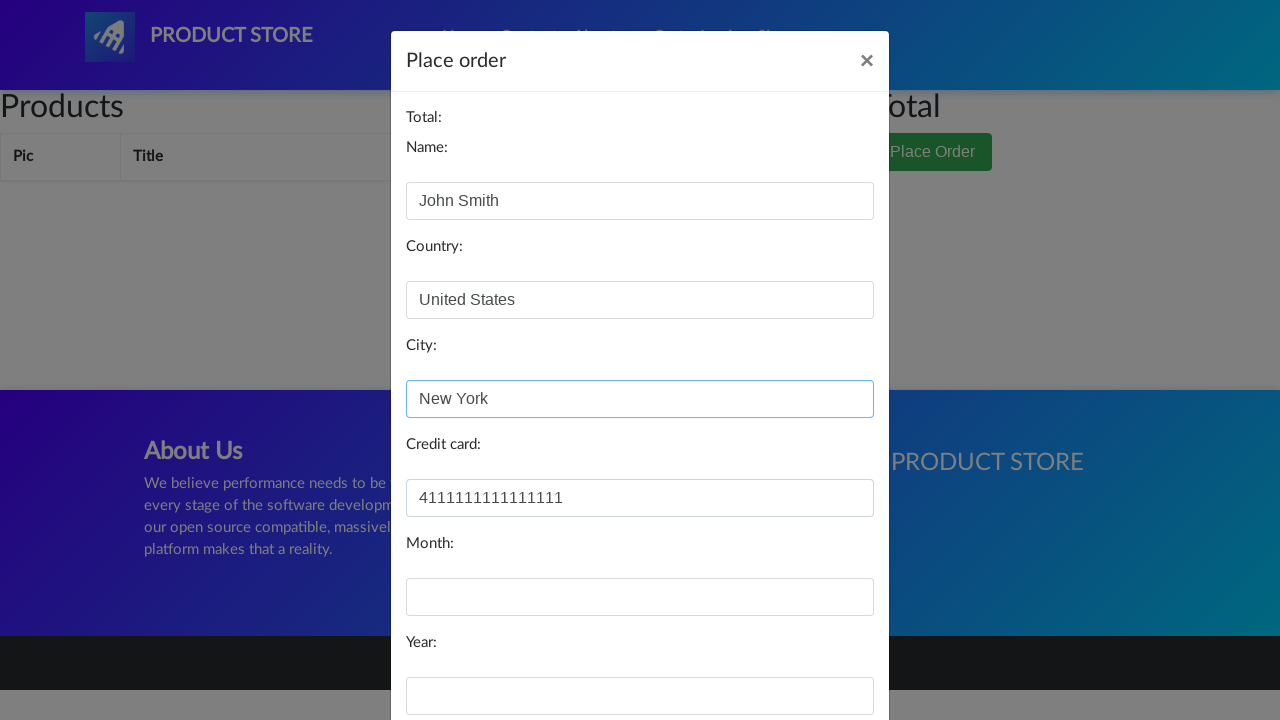

Filled month field with 'June' on #month
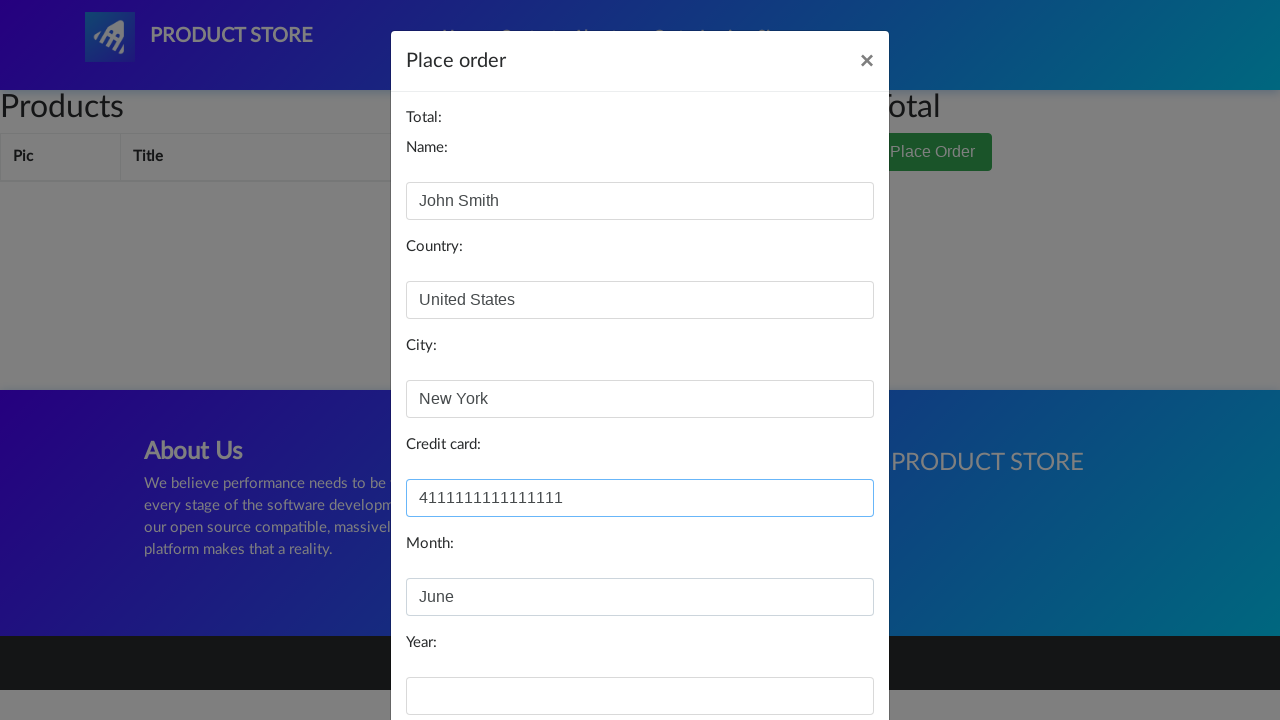

Filled year field with '2025' on #year
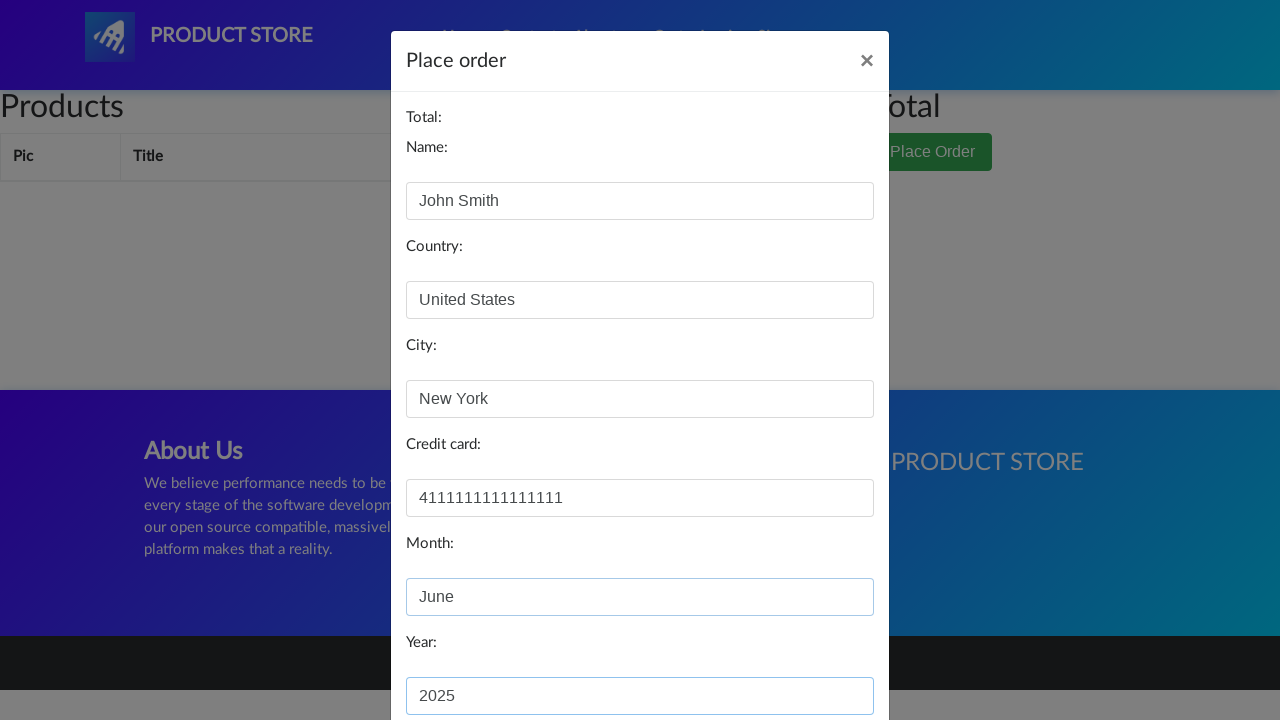

Clicked Purchase button to complete the order at (823, 655) on button:has-text('Purchase')
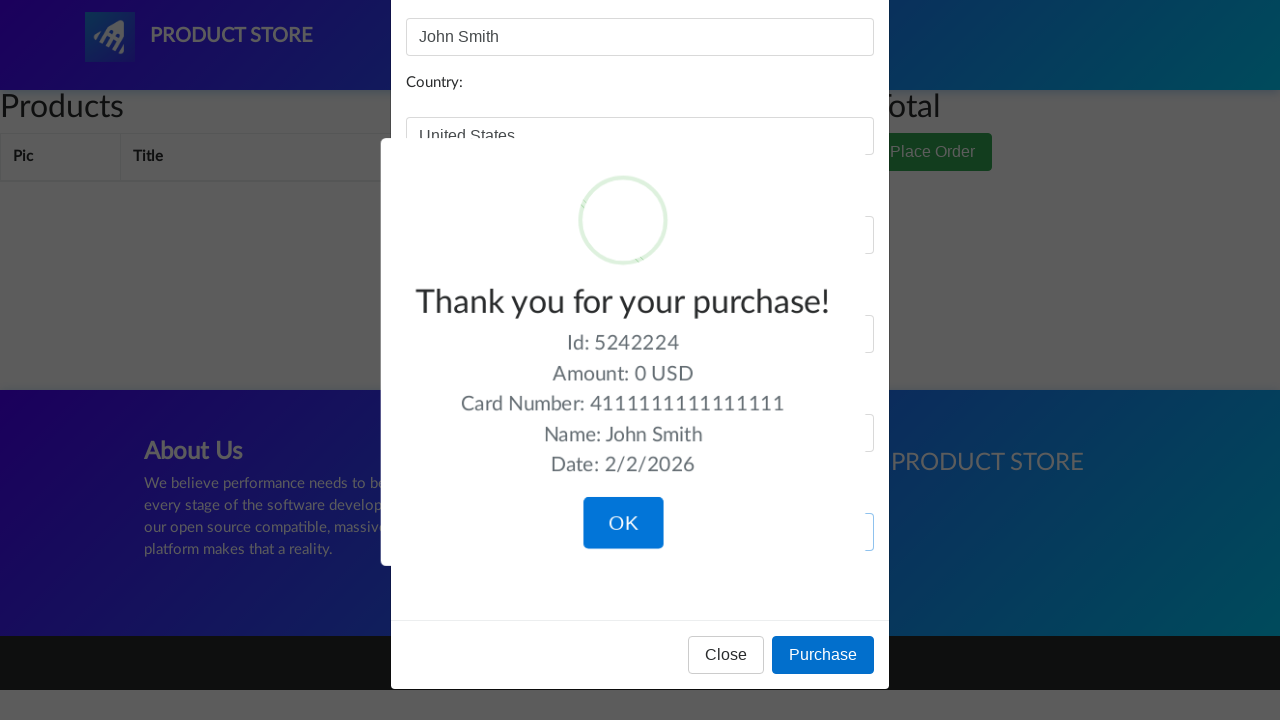

Purchase confirmation message appeared
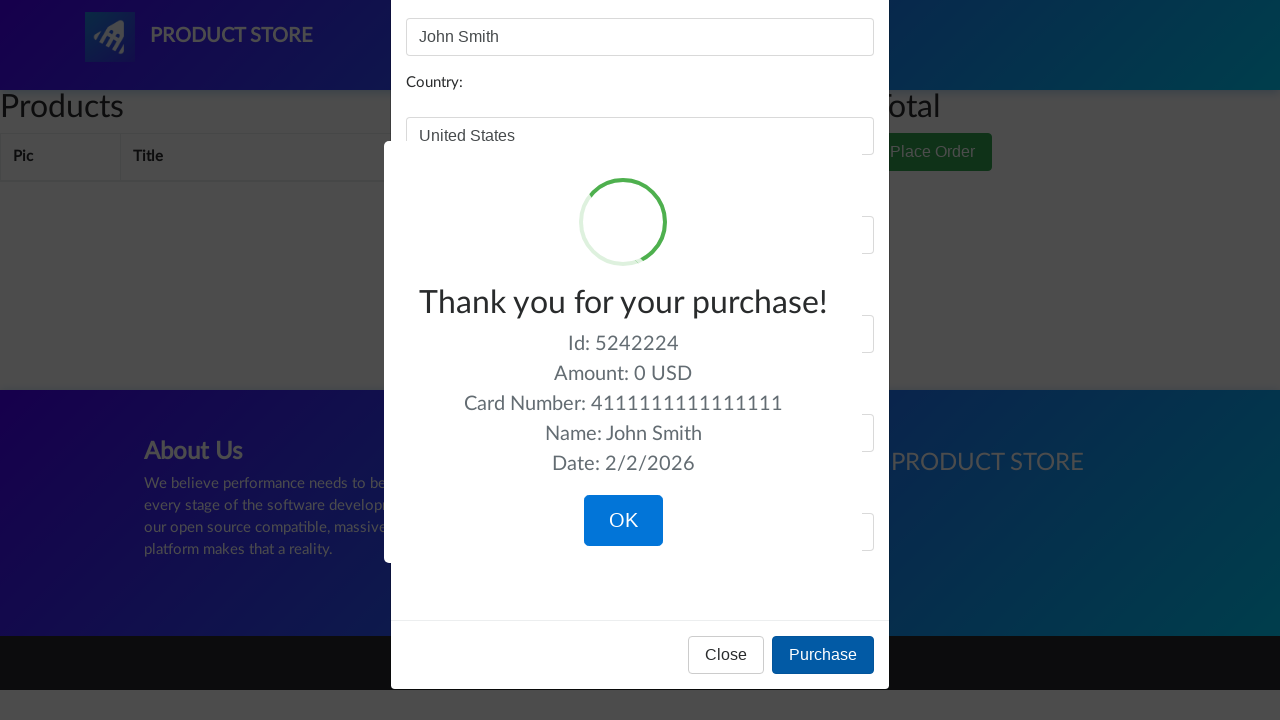

Clicked OK button to close purchase confirmation at (623, 521) on button:has-text('OK')
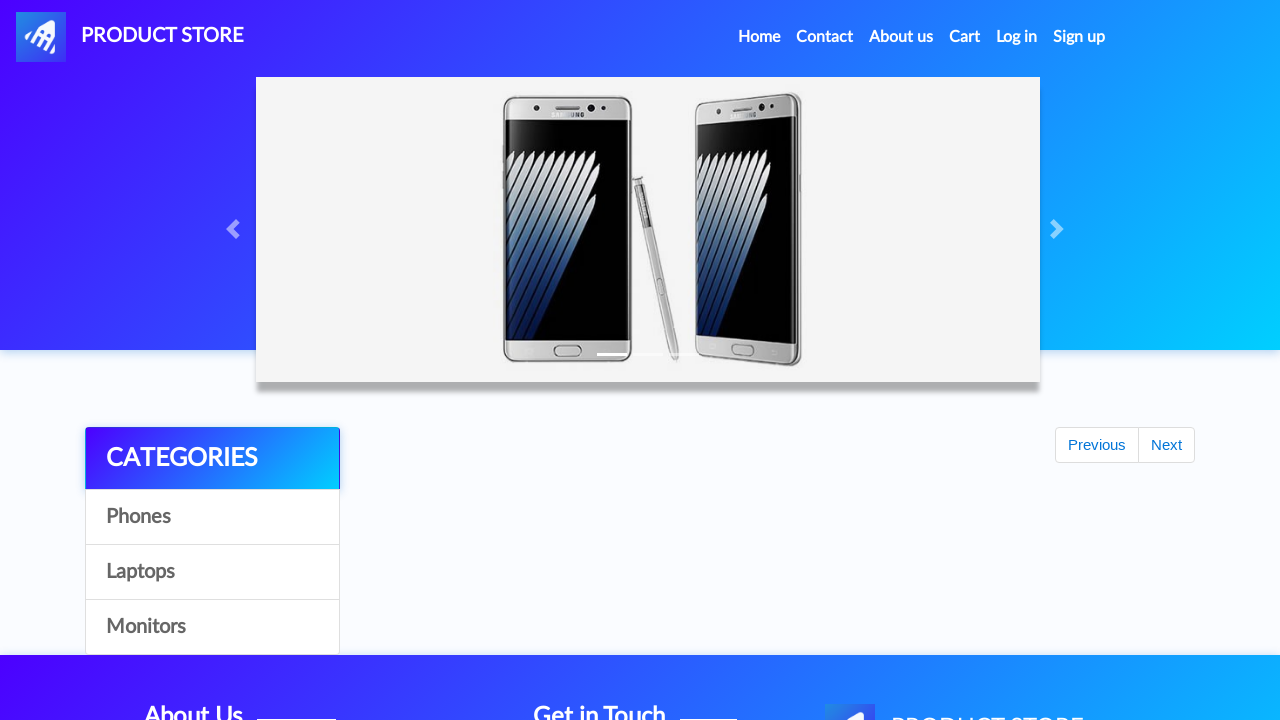

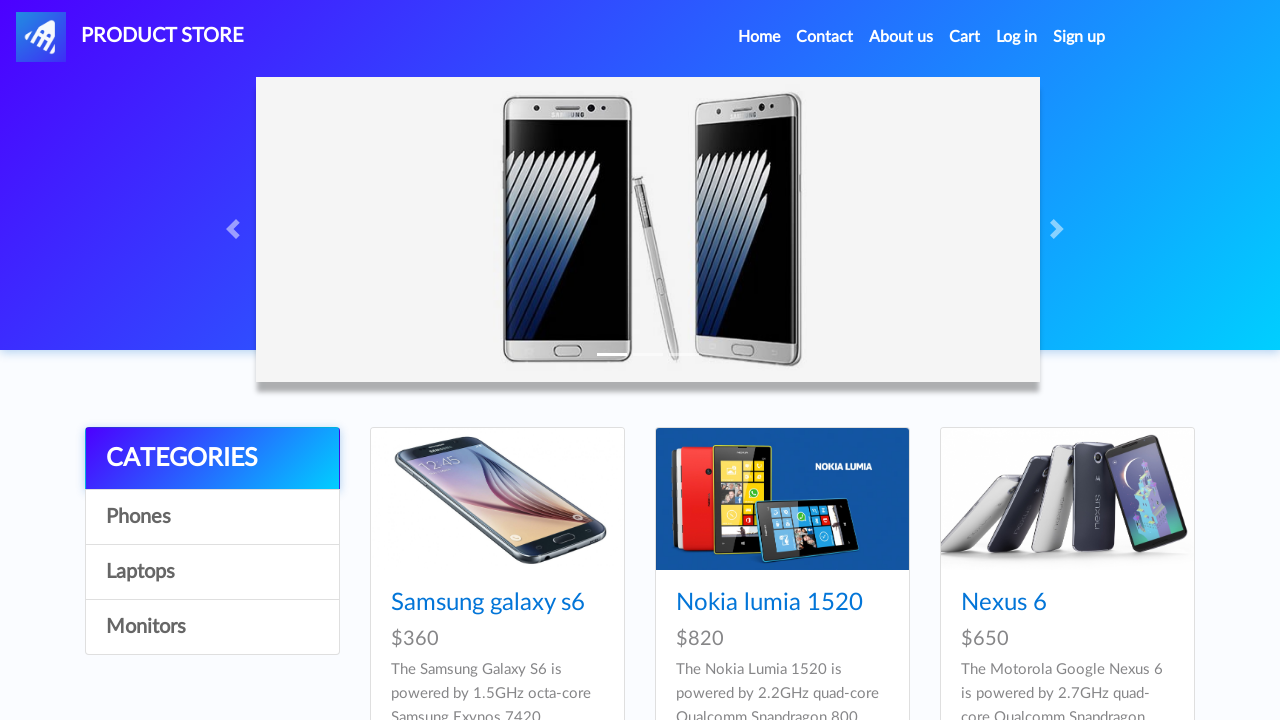